Opens the Selenium website, then opens jQuery UI tooltip page in a new window

Starting URL: https://www.selenium.dev/

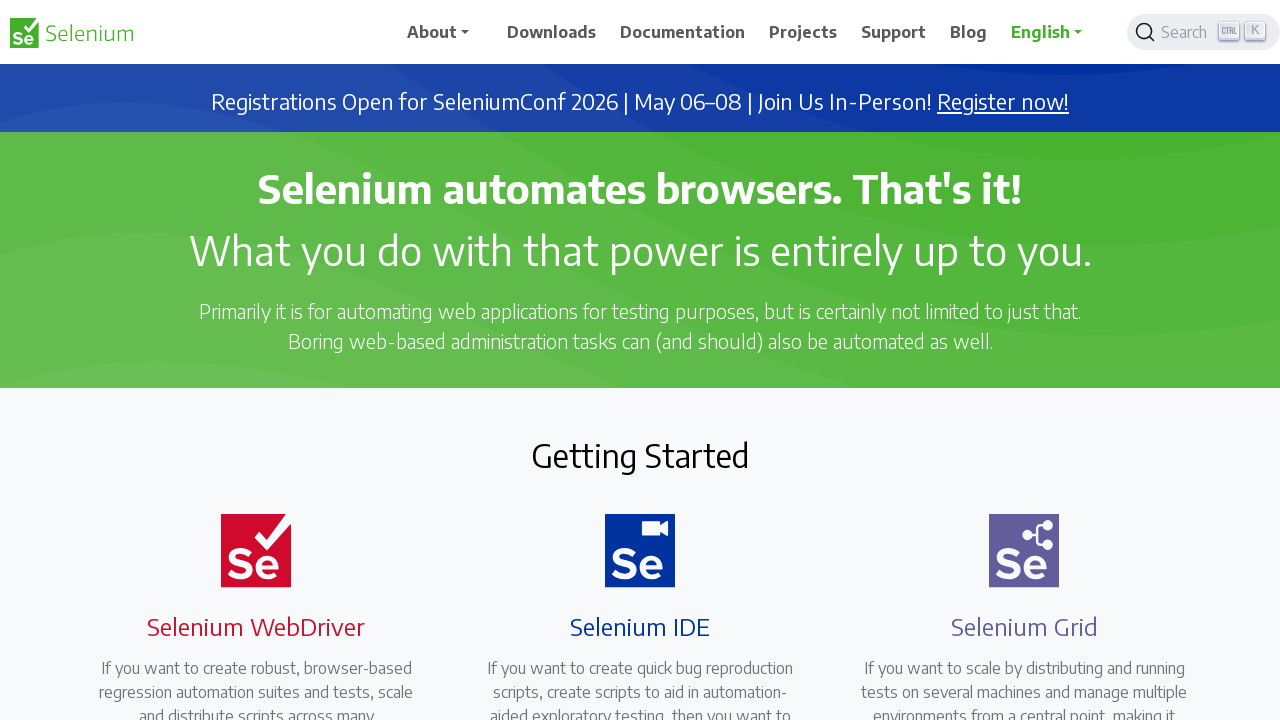

Navigated to Selenium website
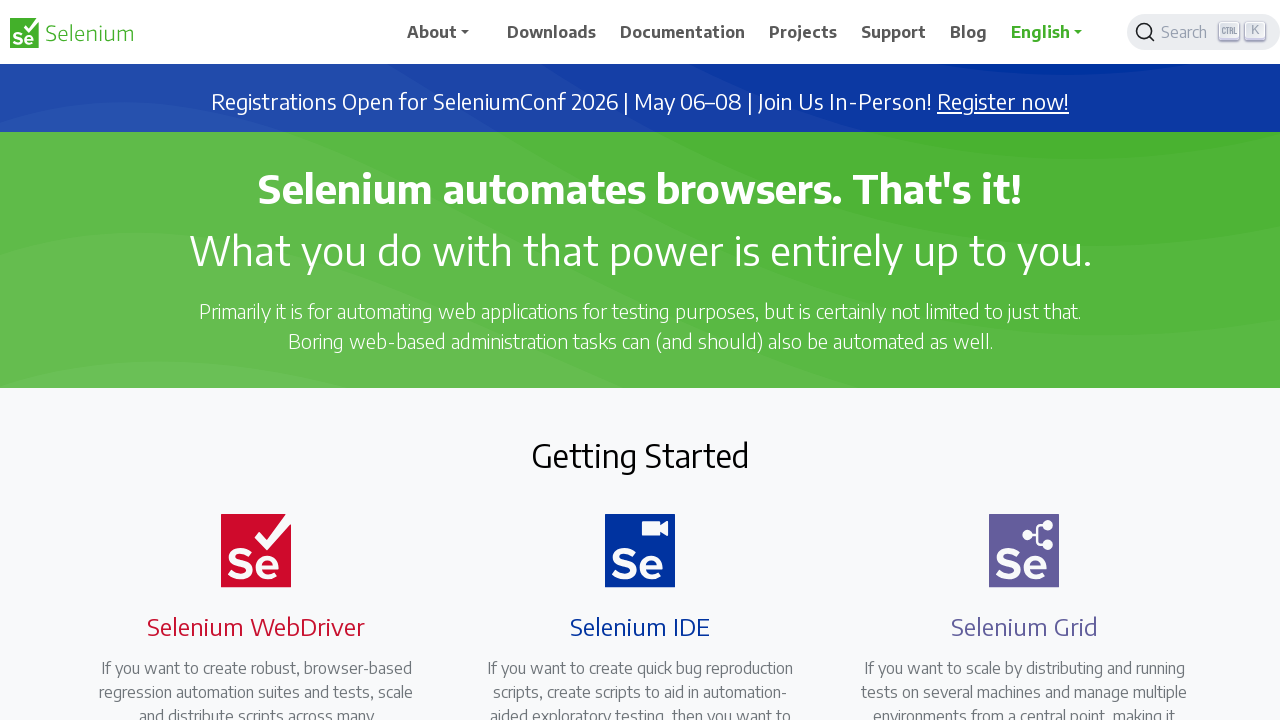

Opened new tab/window
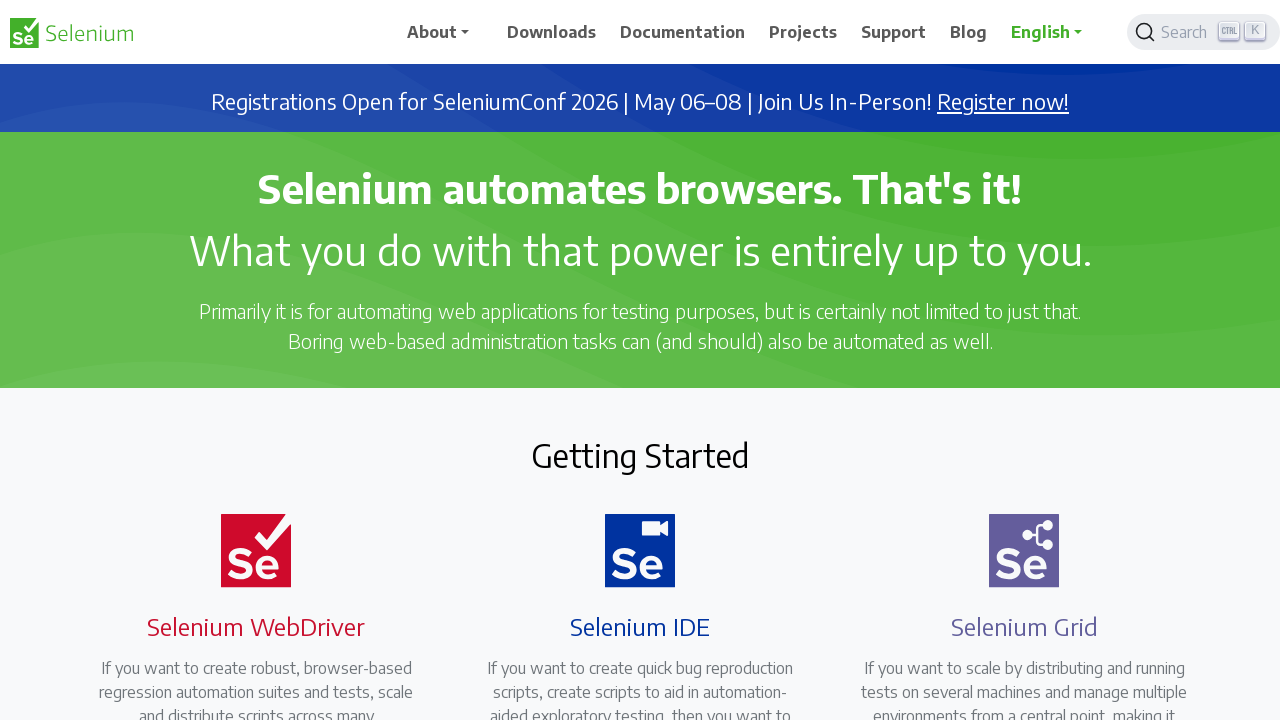

Navigated to jQuery UI tooltip page in new window
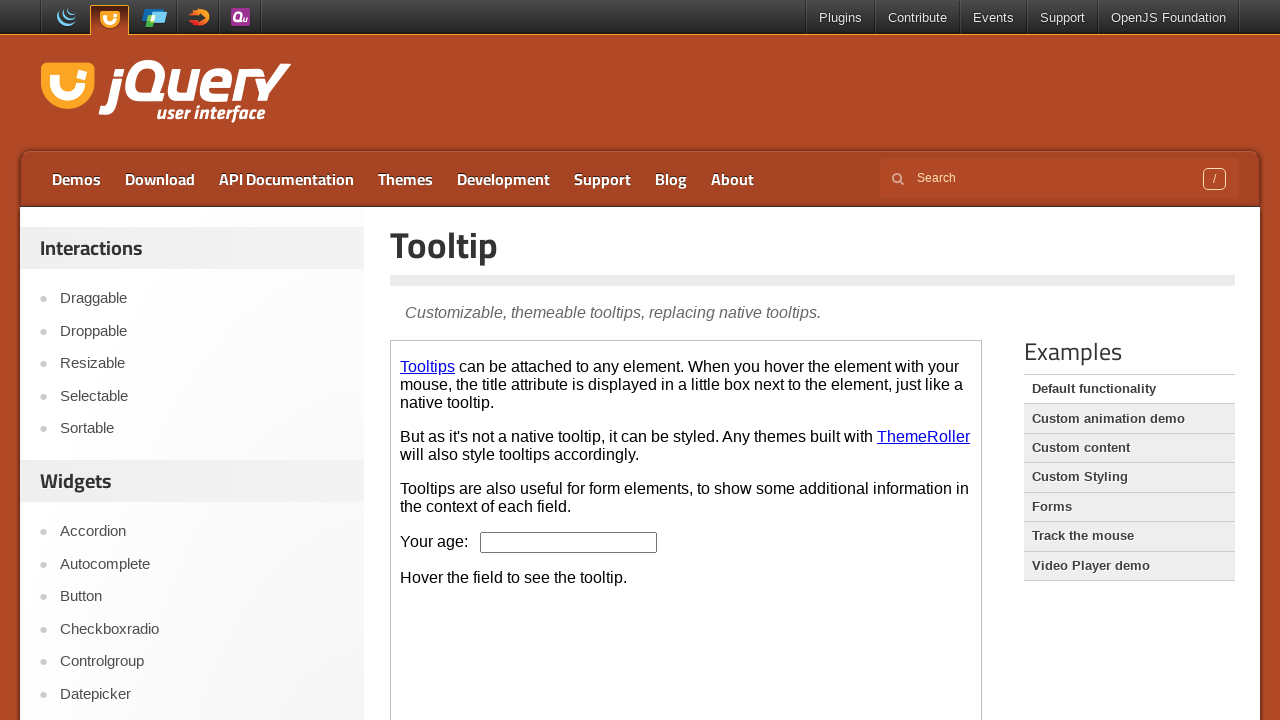

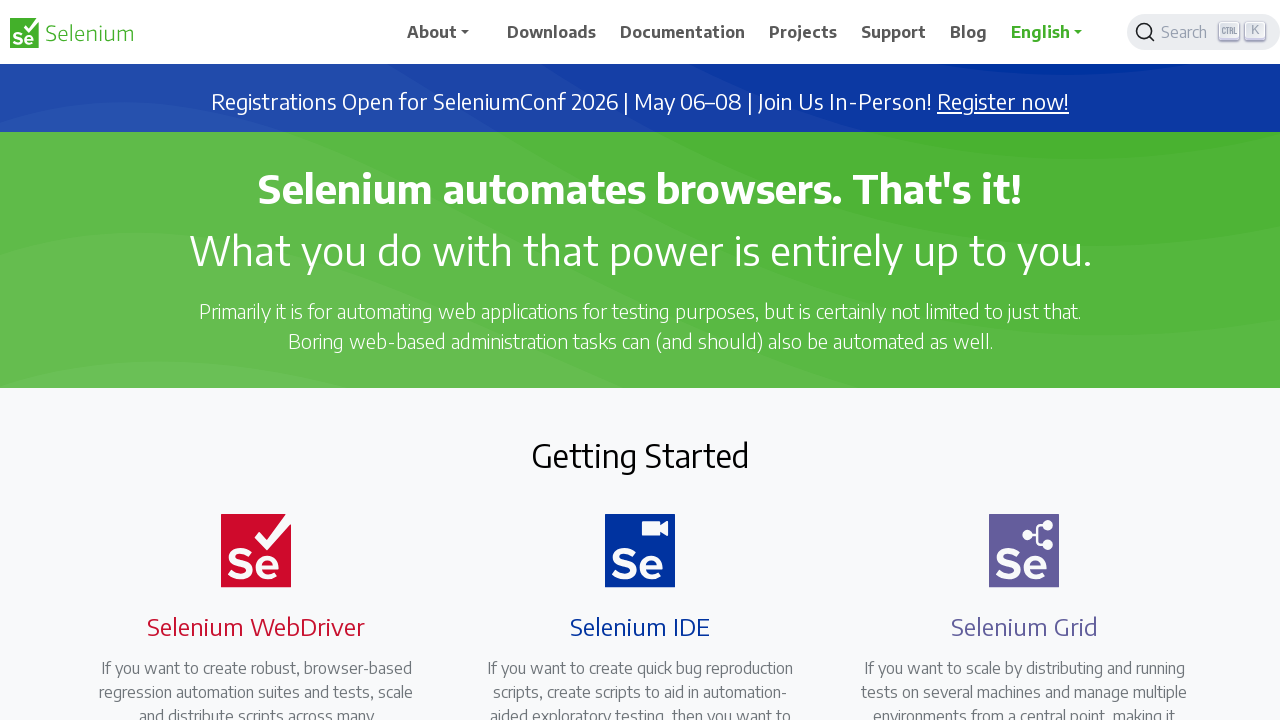